Tests clicking on a link with text "Google" using link text locator strategy

Starting URL: https://aksharatraining.com/sample1.html

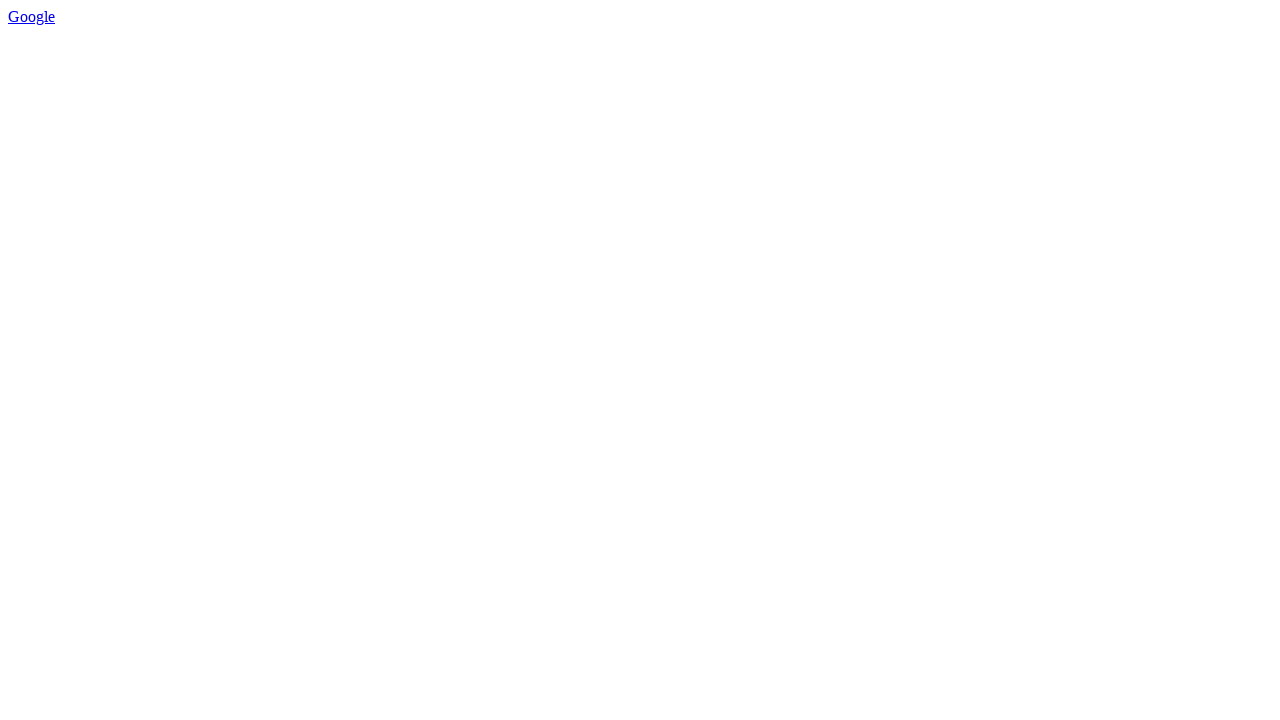

Navigated to https://aksharatraining.com/sample1.html
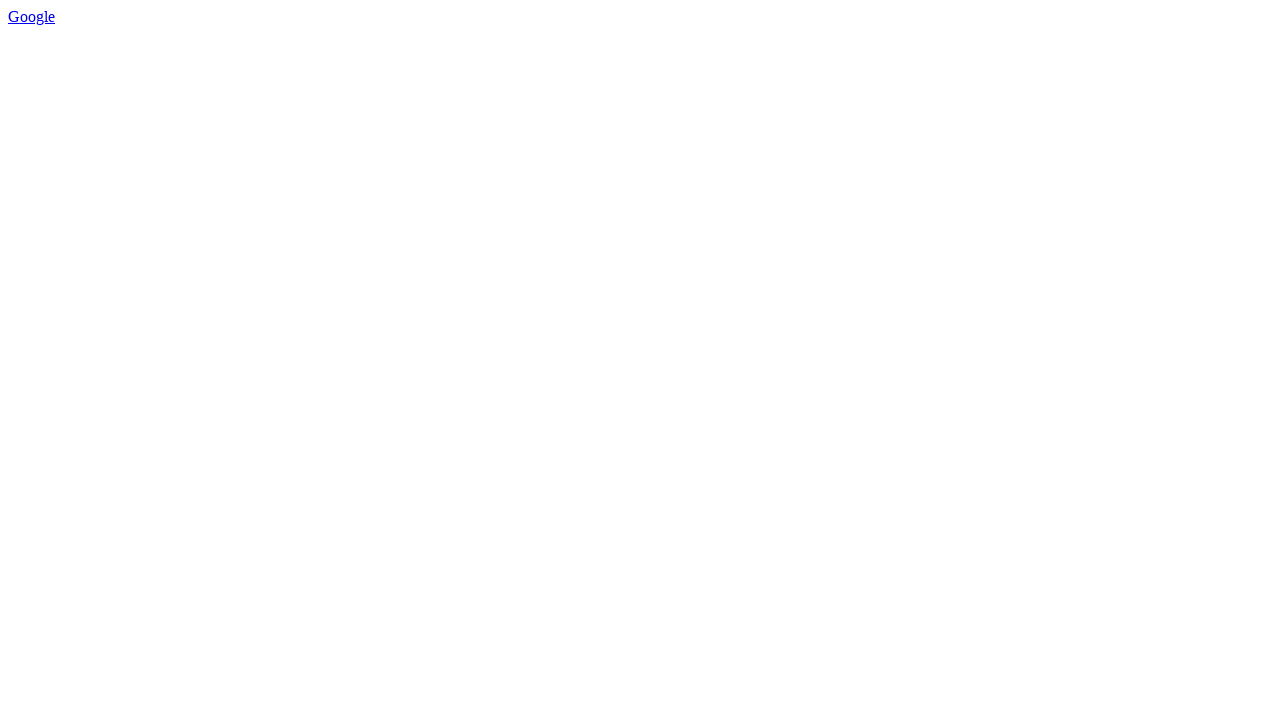

Clicked on the link with text 'Google' using link text locator strategy at (32, 16) on text=Google
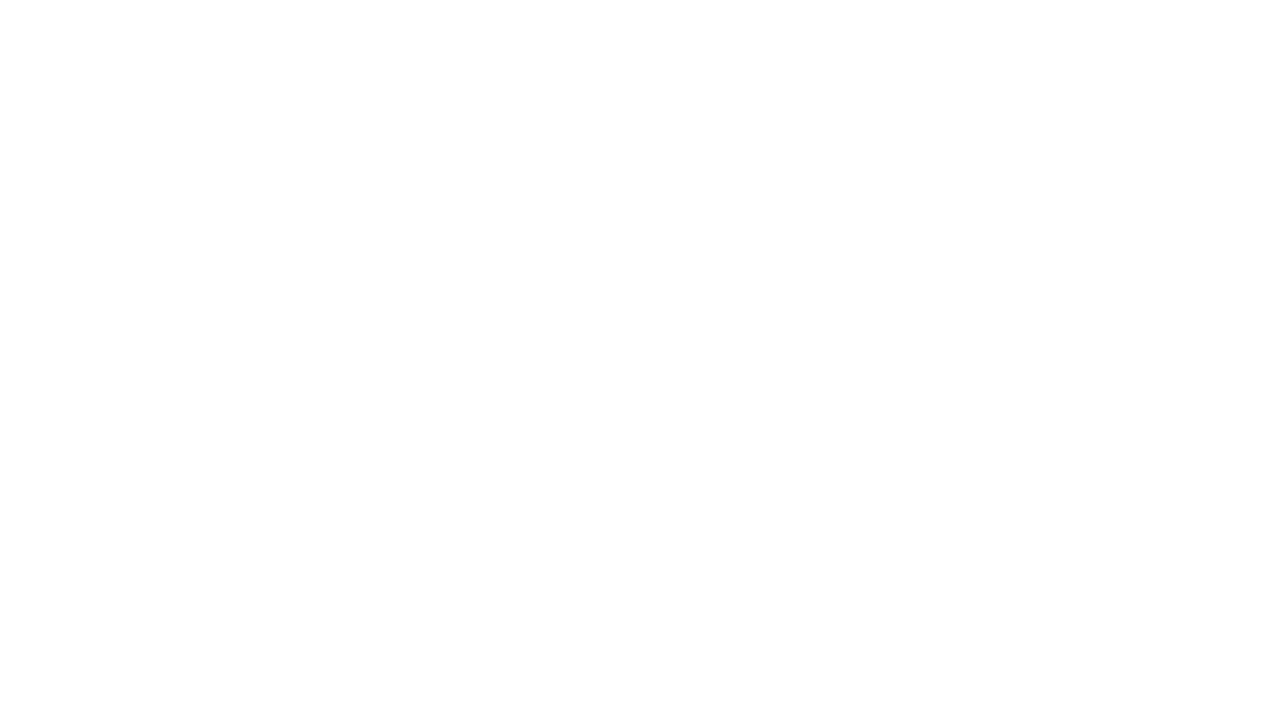

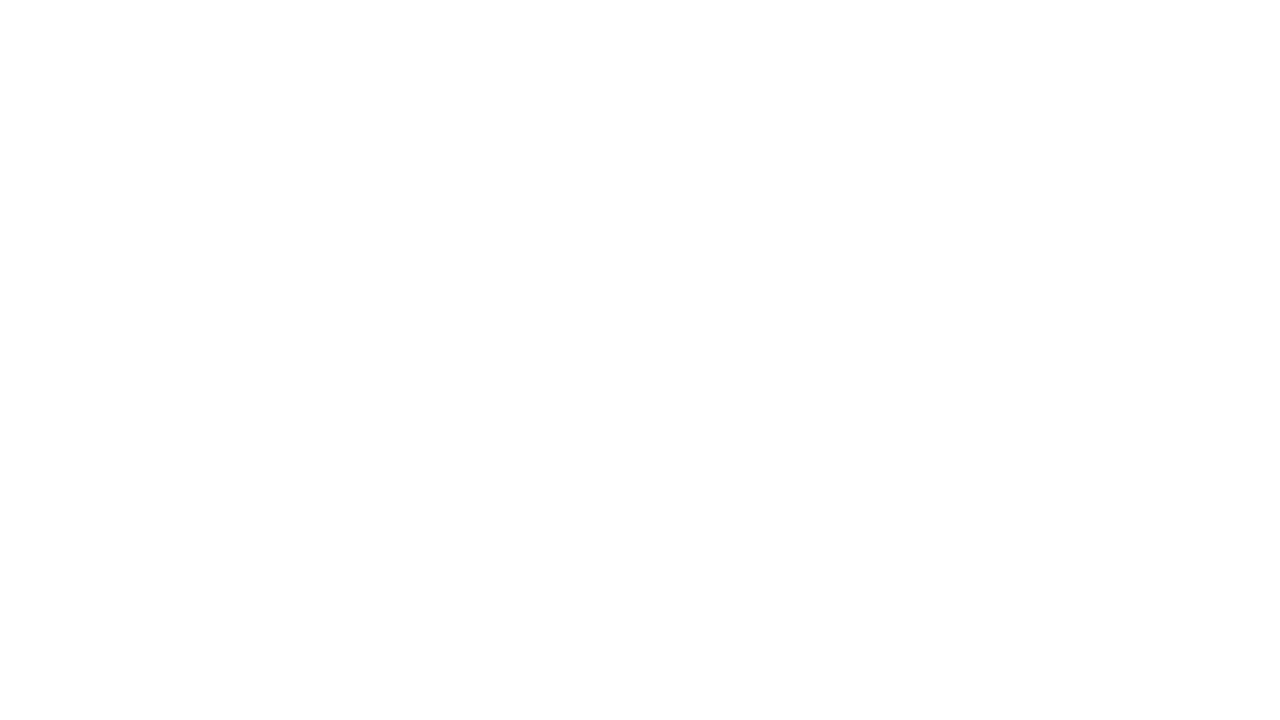